Tests keyboard events functionality by typing text on a keyboard events demo page and verifying the page responds to the input.

Starting URL: https://training-support.net/webelements/keyboard-events

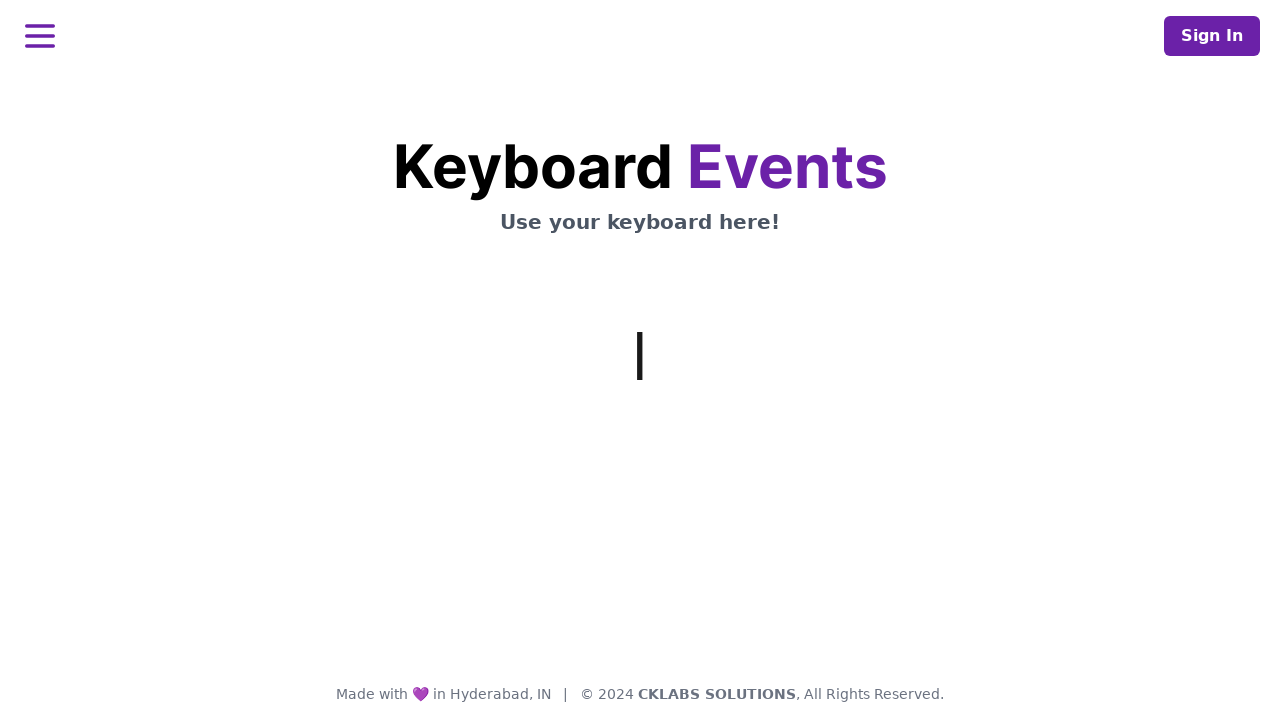

Typed 'Hello I am Ansar' using keyboard events
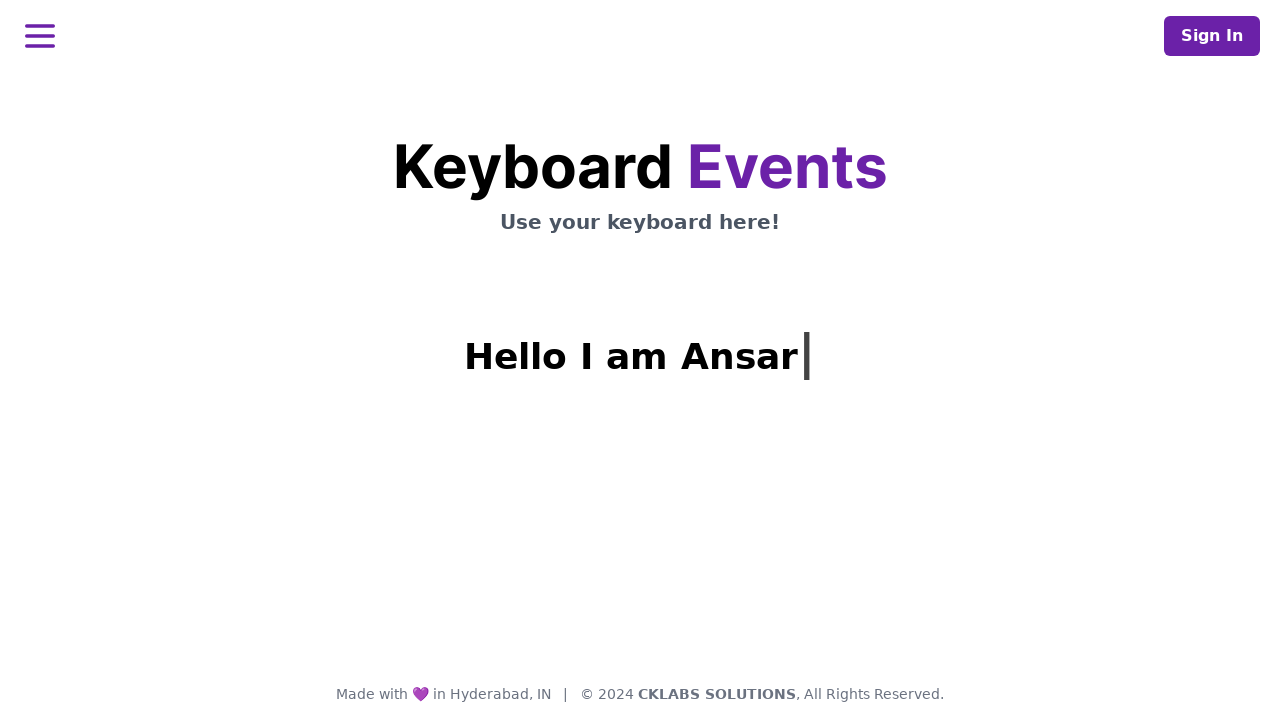

Verified heading element (h1.mt-3) is present on the page
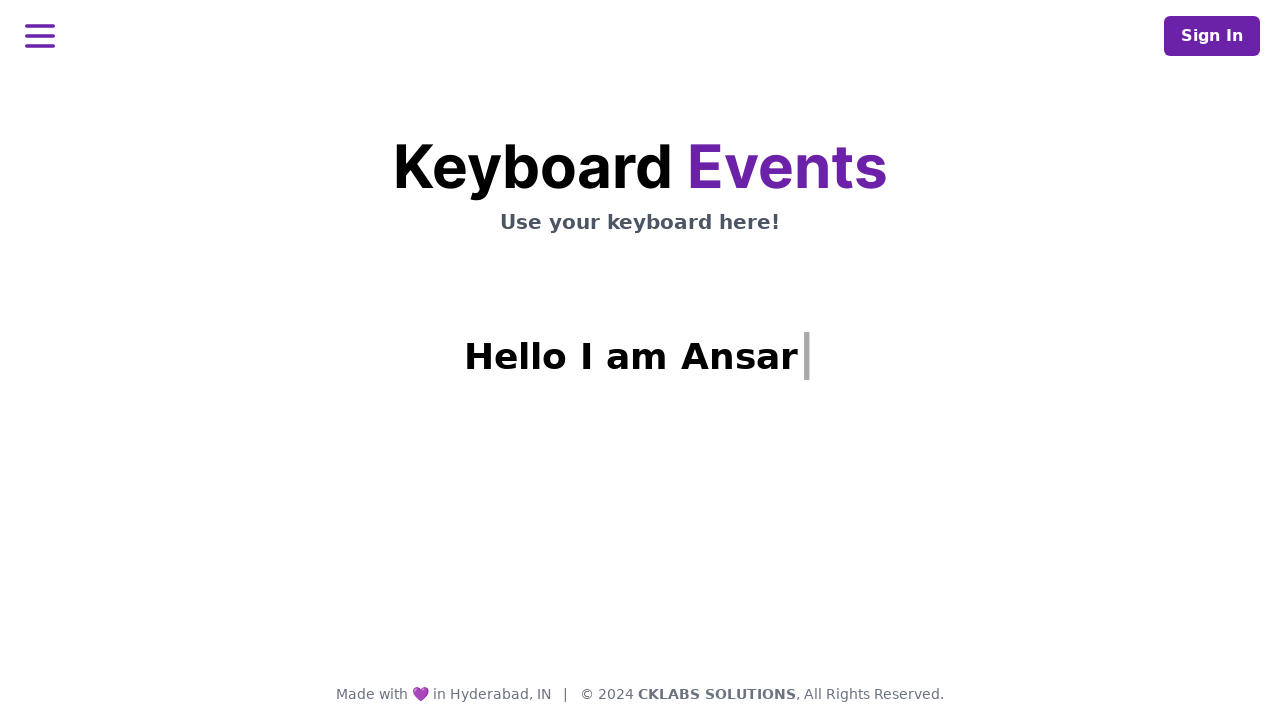

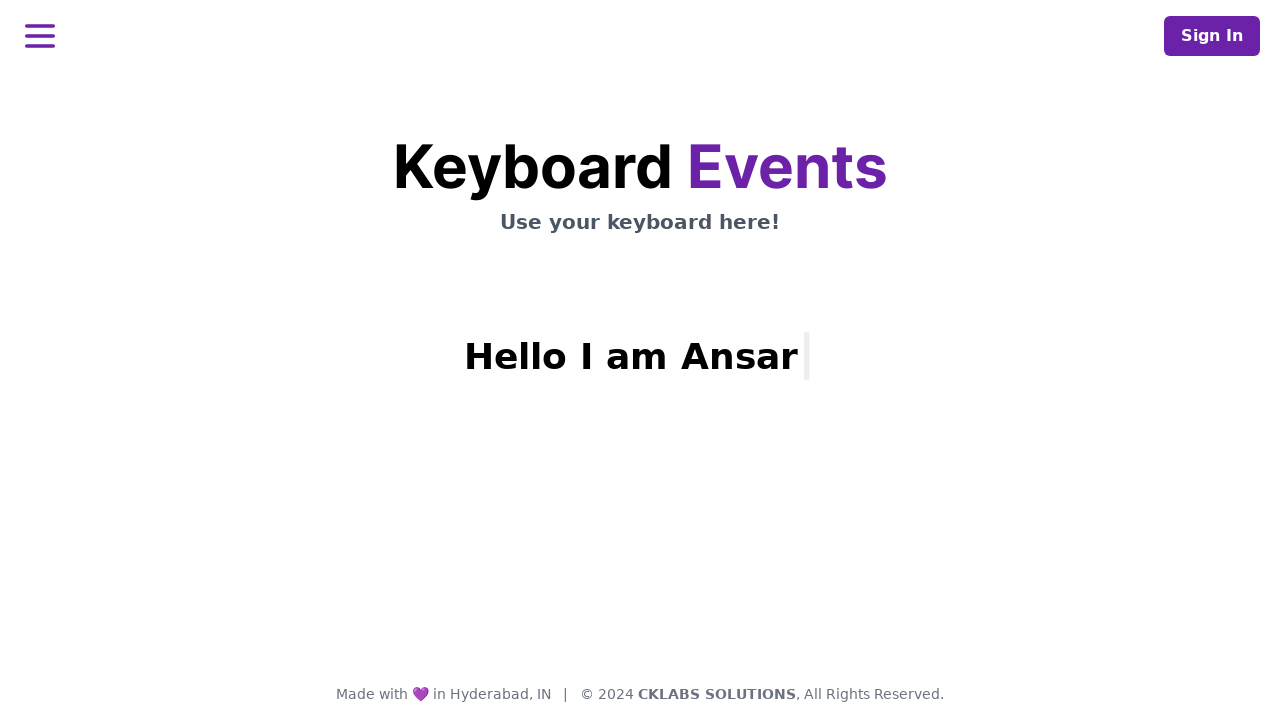